Tests filtering to display all items after viewing other filters

Starting URL: https://demo.playwright.dev/todomvc

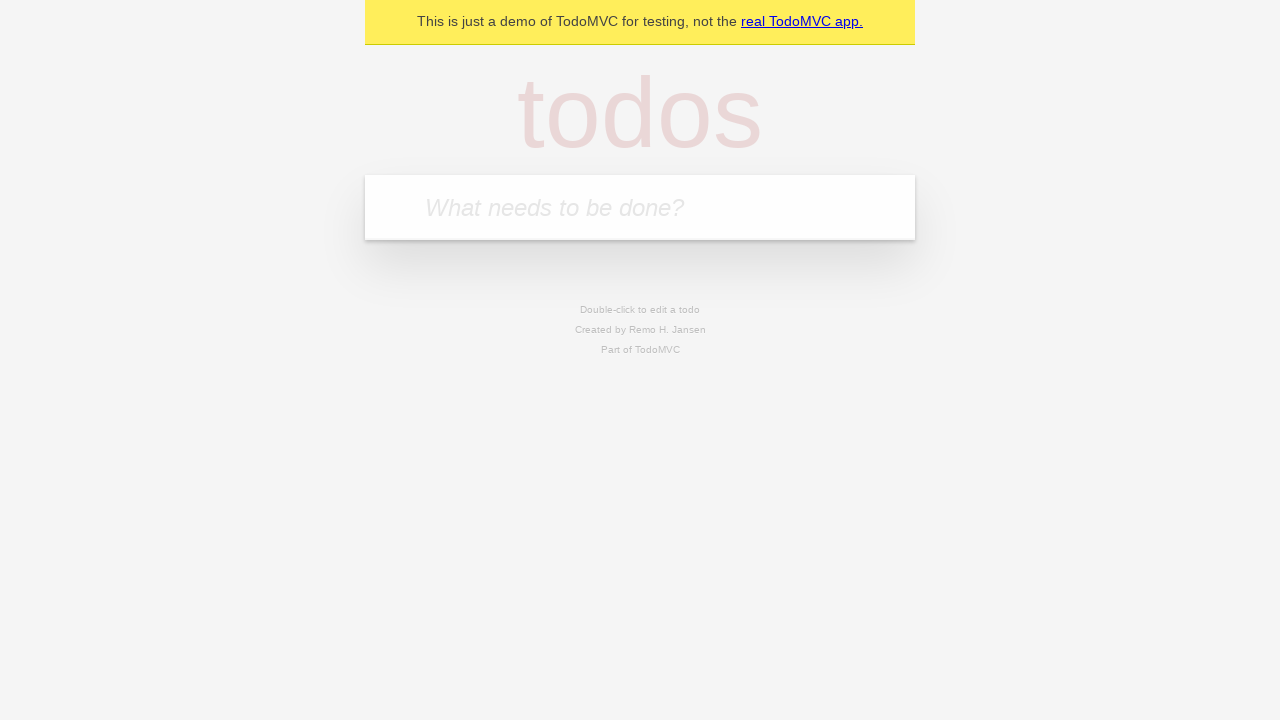

Filled new todo input with 'buy some cheese' on .new-todo
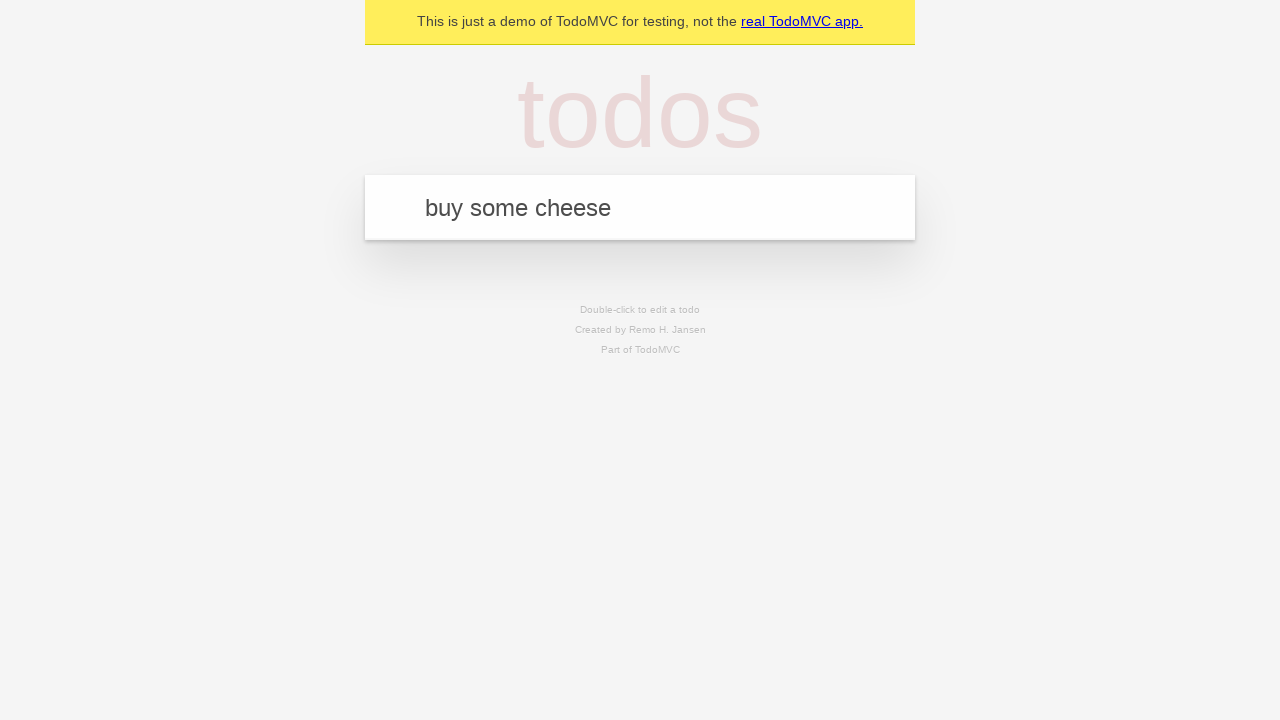

Pressed Enter to create first todo on .new-todo
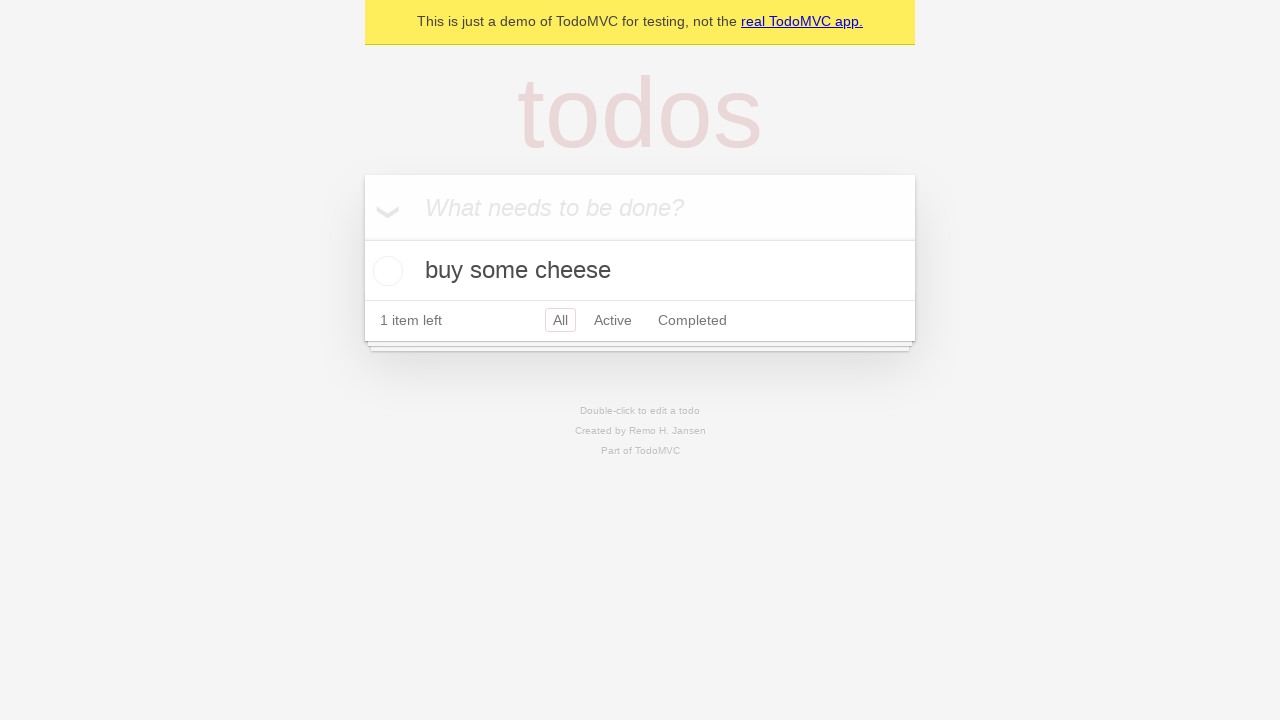

Filled new todo input with 'feed the cat' on .new-todo
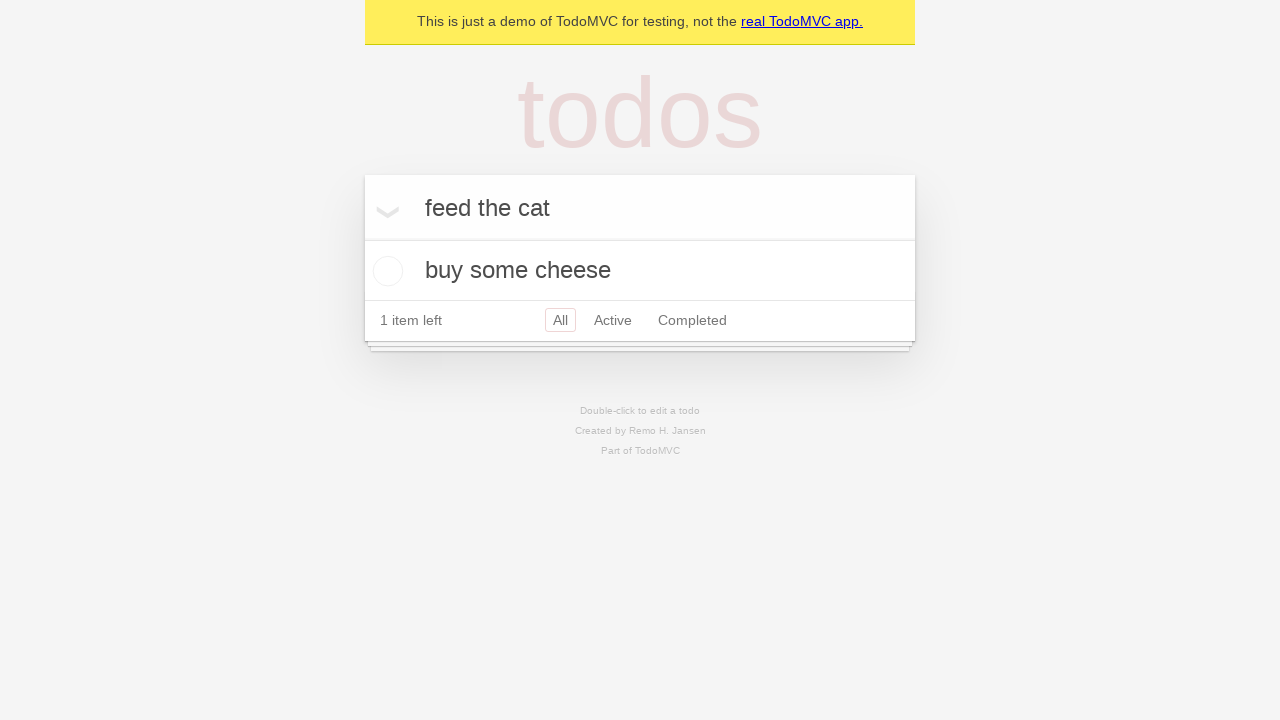

Pressed Enter to create second todo on .new-todo
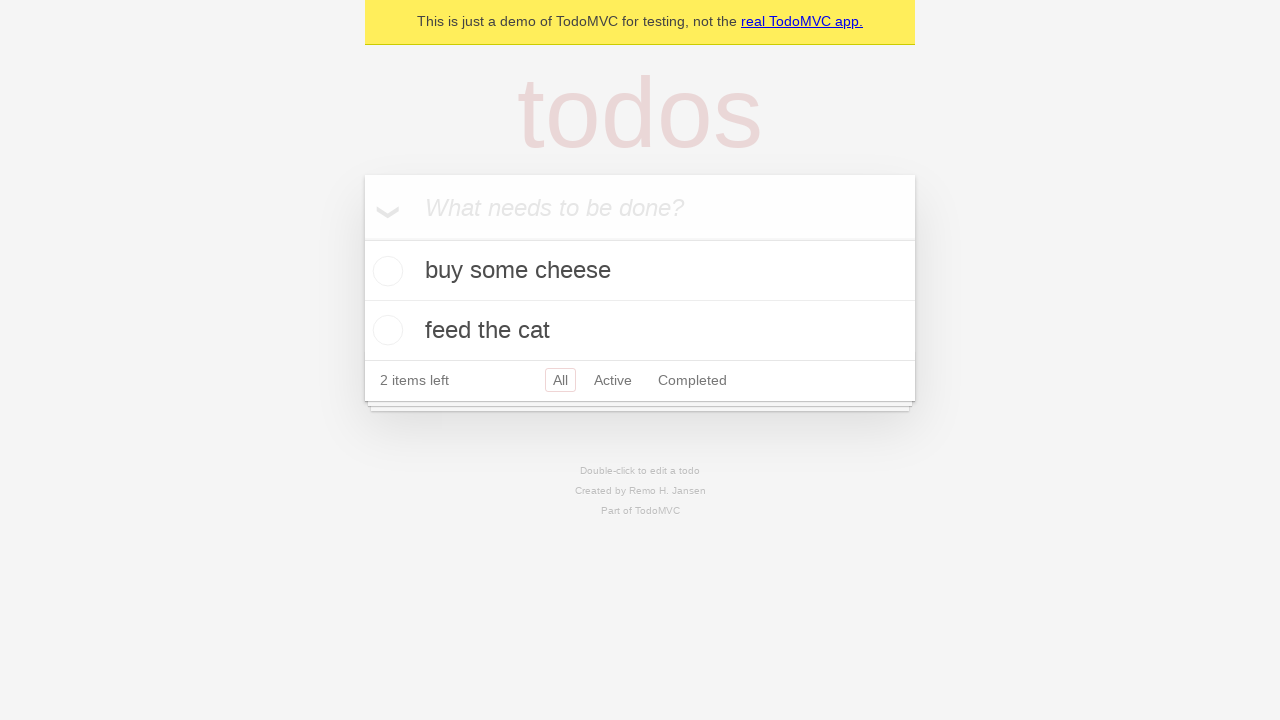

Filled new todo input with 'book a doctors appointment' on .new-todo
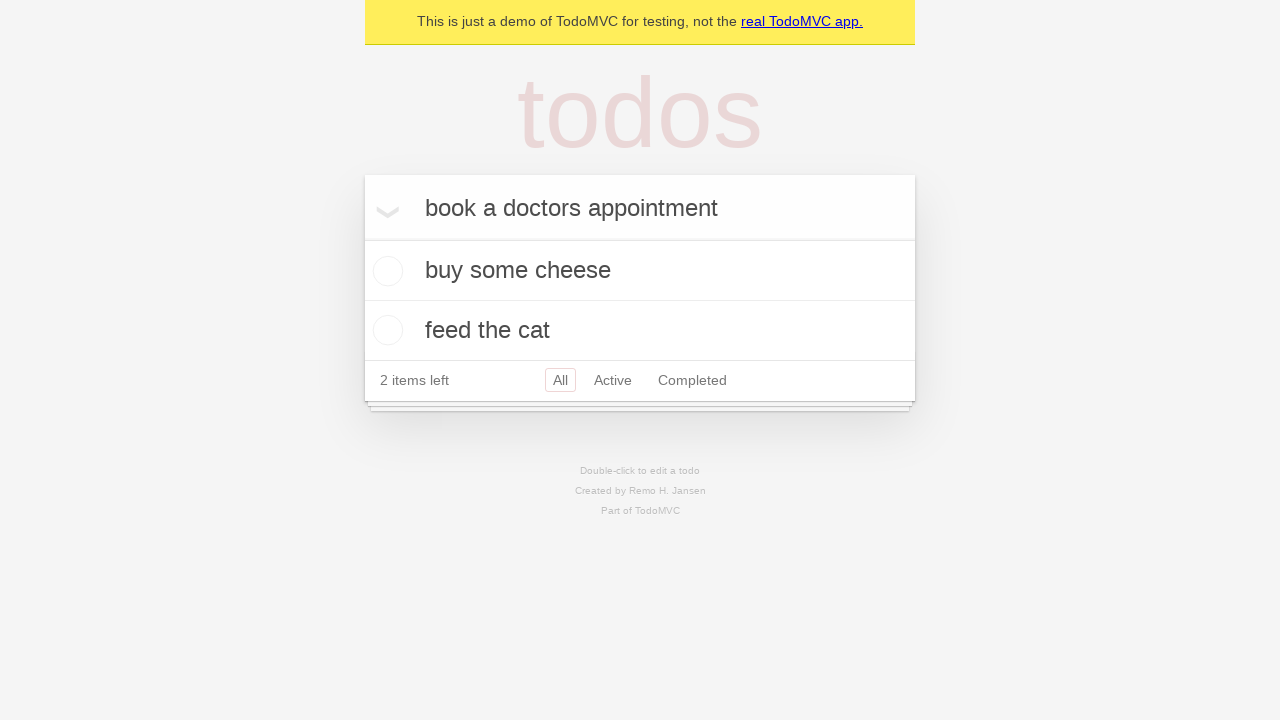

Pressed Enter to create third todo on .new-todo
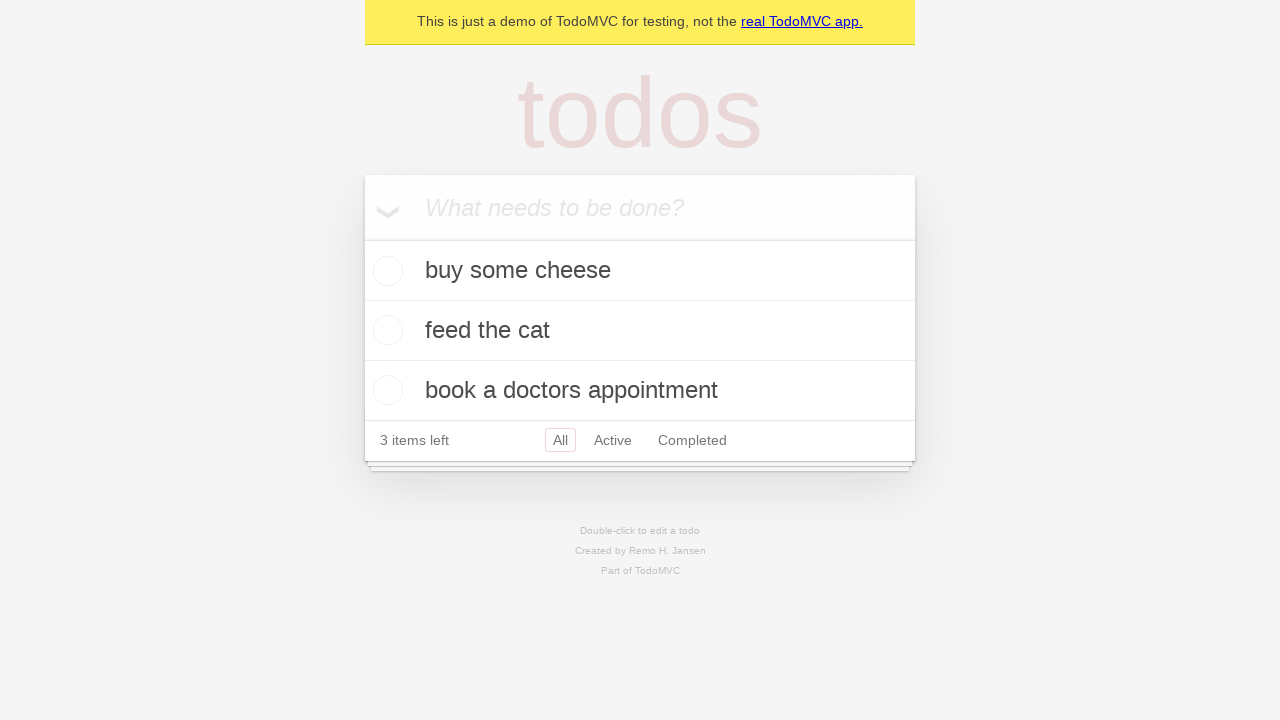

Marked second todo as completed at (385, 330) on .todo-list li .toggle >> nth=1
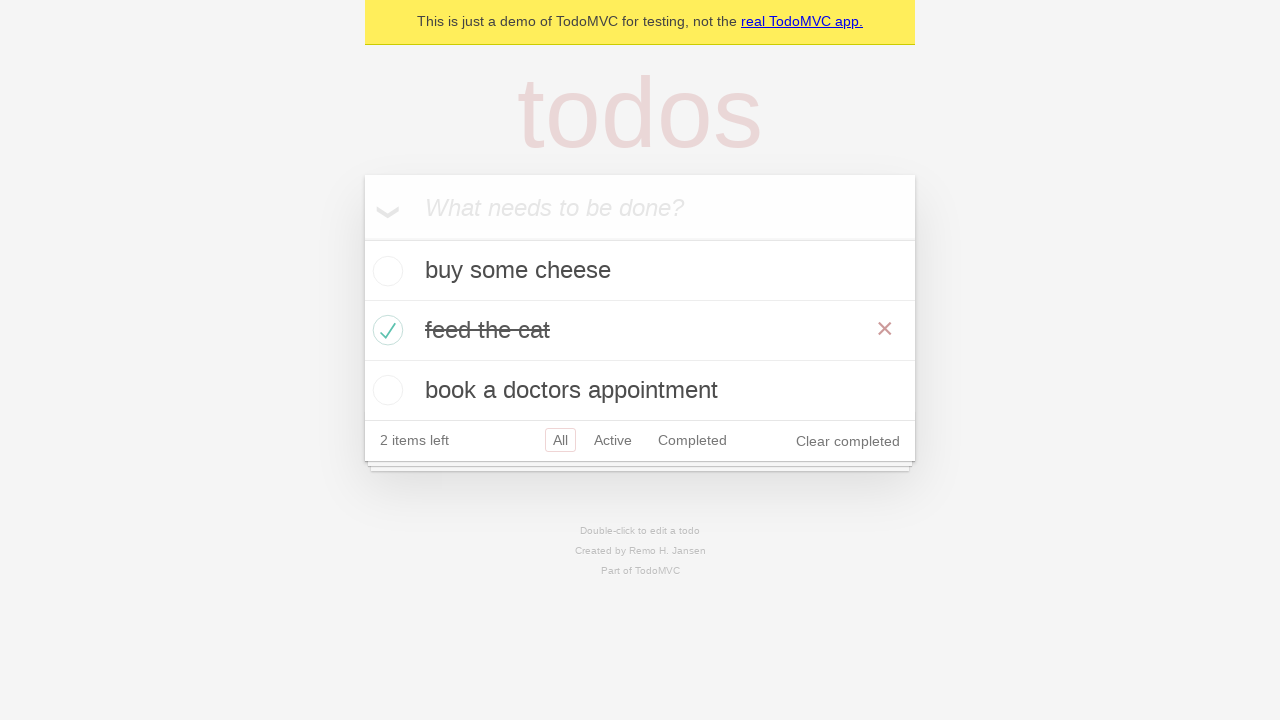

Clicked Active filter to display only active todos at (613, 440) on .filters >> text=Active
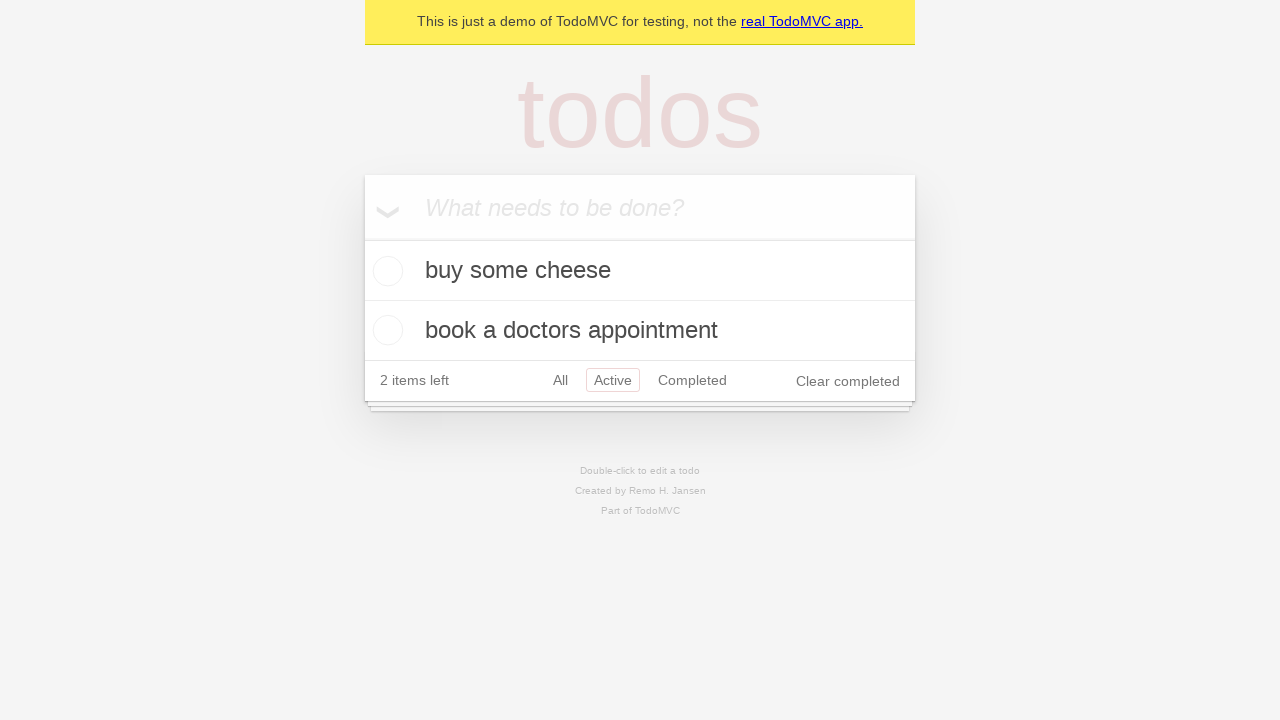

Clicked Completed filter to display only completed todos at (692, 380) on .filters >> text=Completed
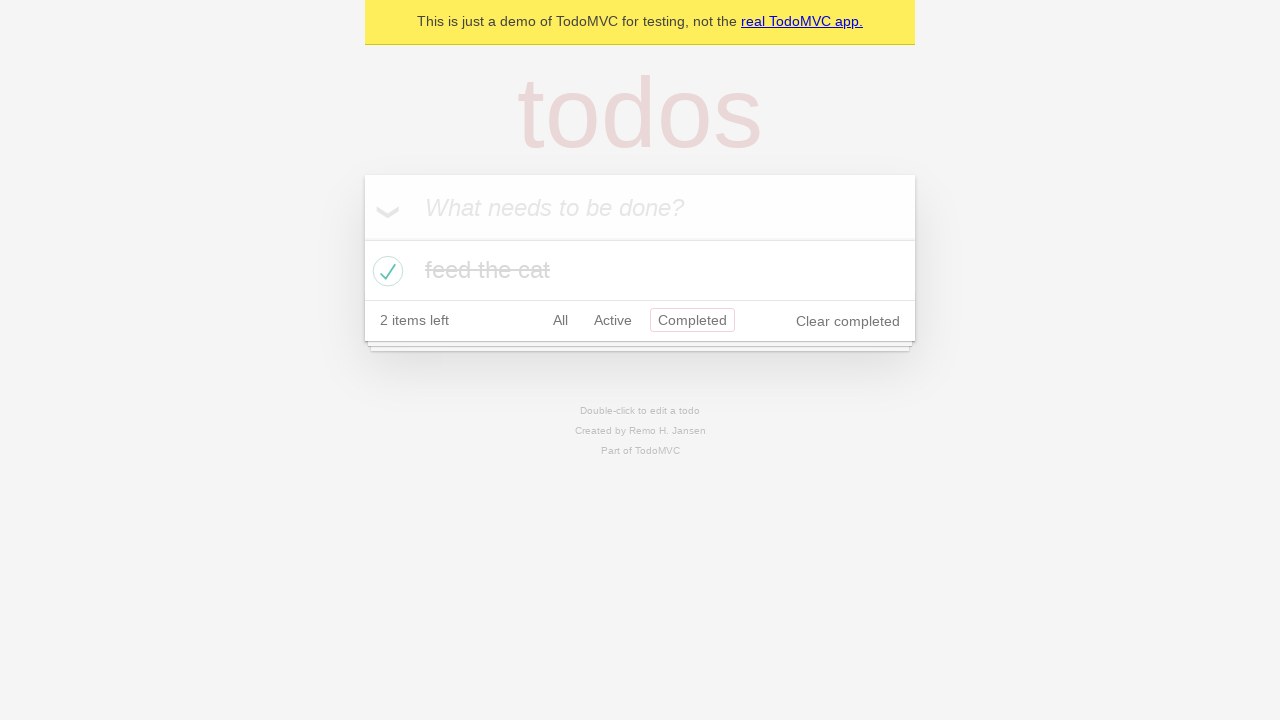

Clicked All filter to display all items at (560, 320) on .filters >> text=All
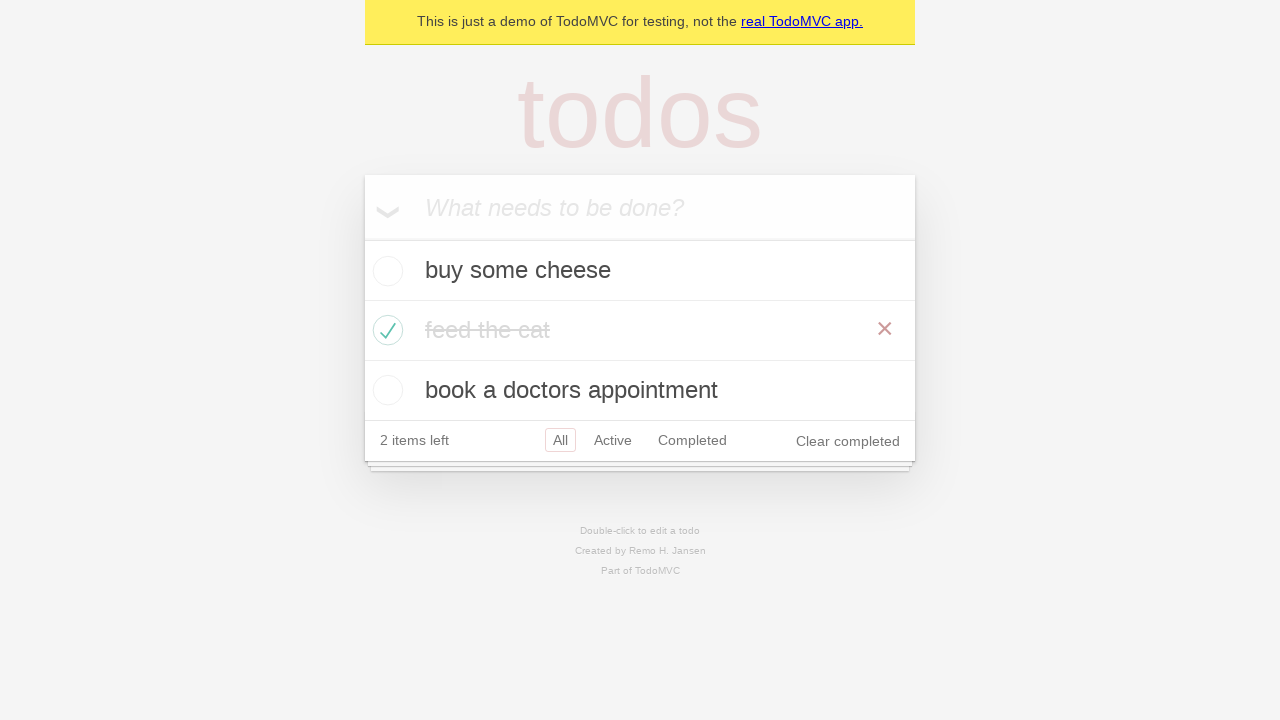

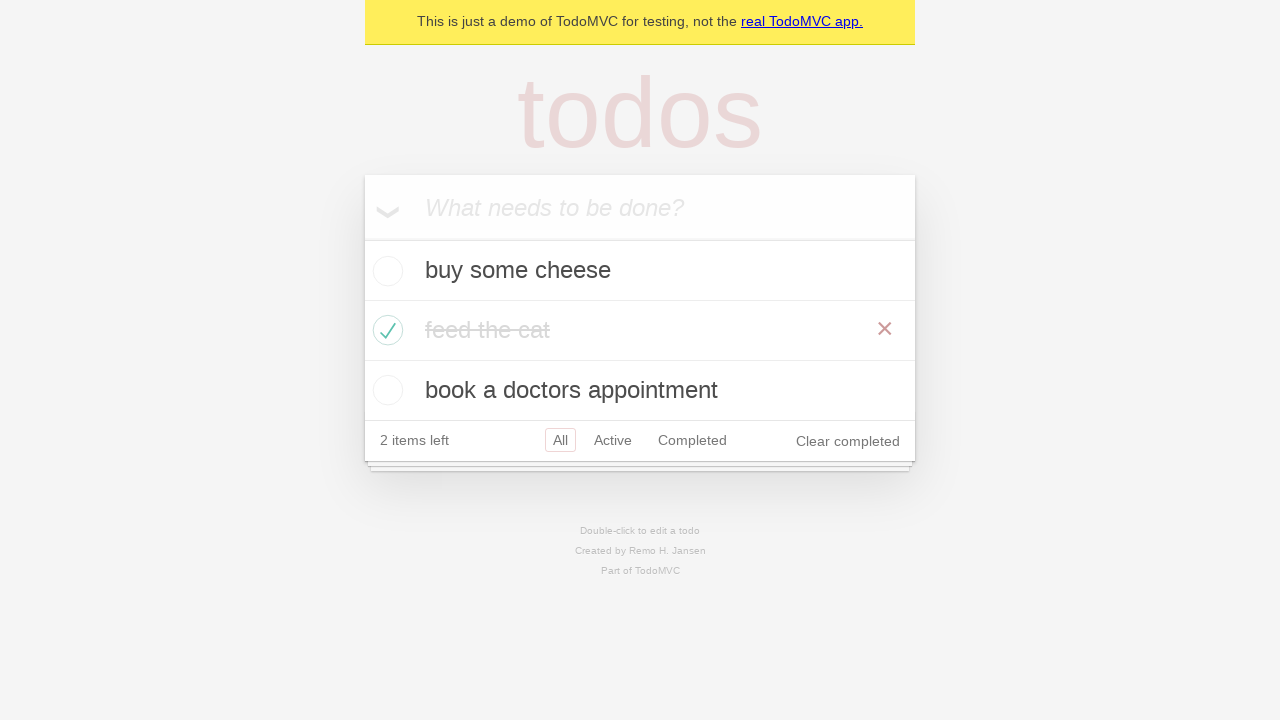